Tests handling of a JavaScript prompt dialog by accepting it with input text when clicking on the prompt trigger link

Starting URL: https://www.selenium.dev/documentation/webdriver/interactions/alerts/

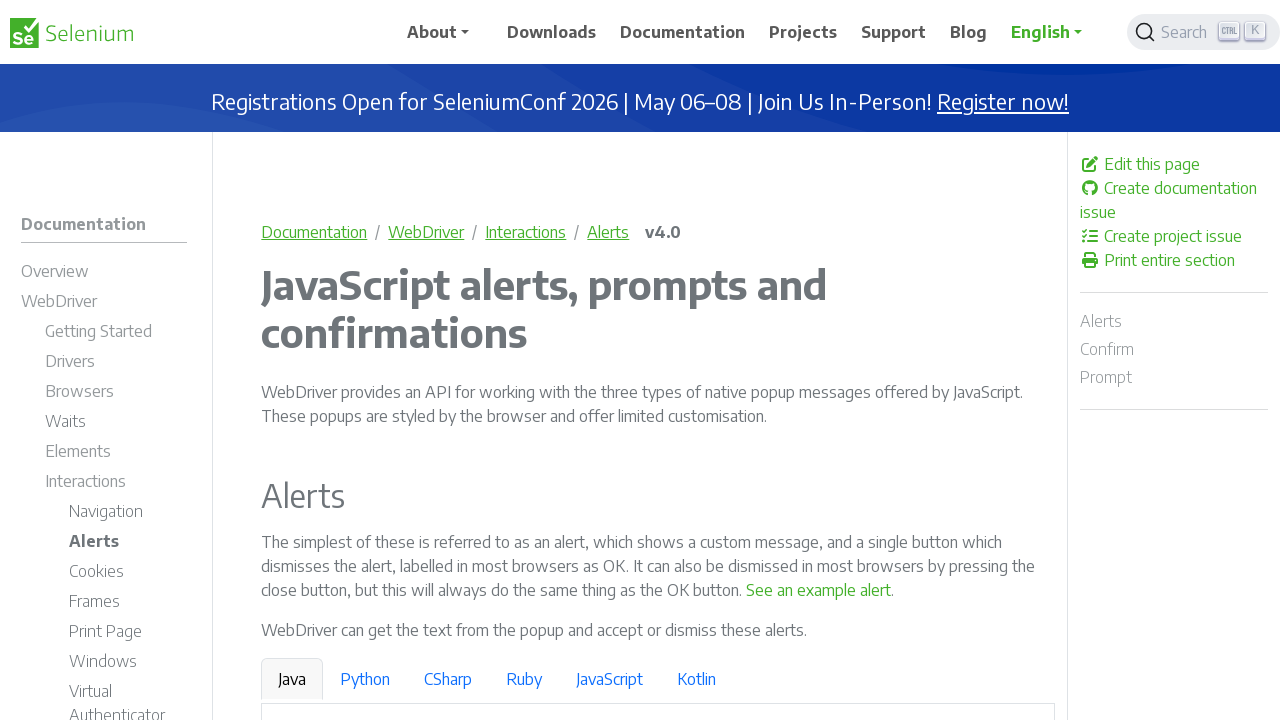

Set up dialog handler to accept prompt with 'hello' input
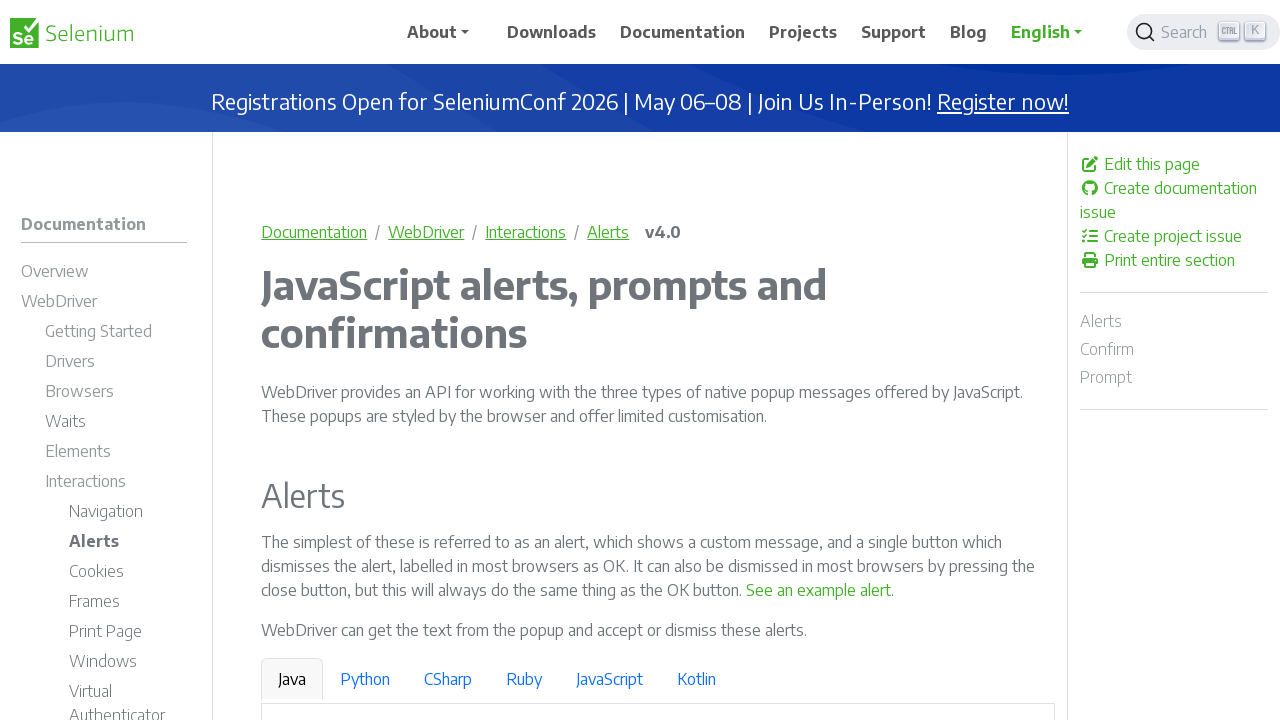

Clicked 'See a sample prompt' link to trigger prompt dialog at (627, 360) on internal:text="See a sample prompt"s
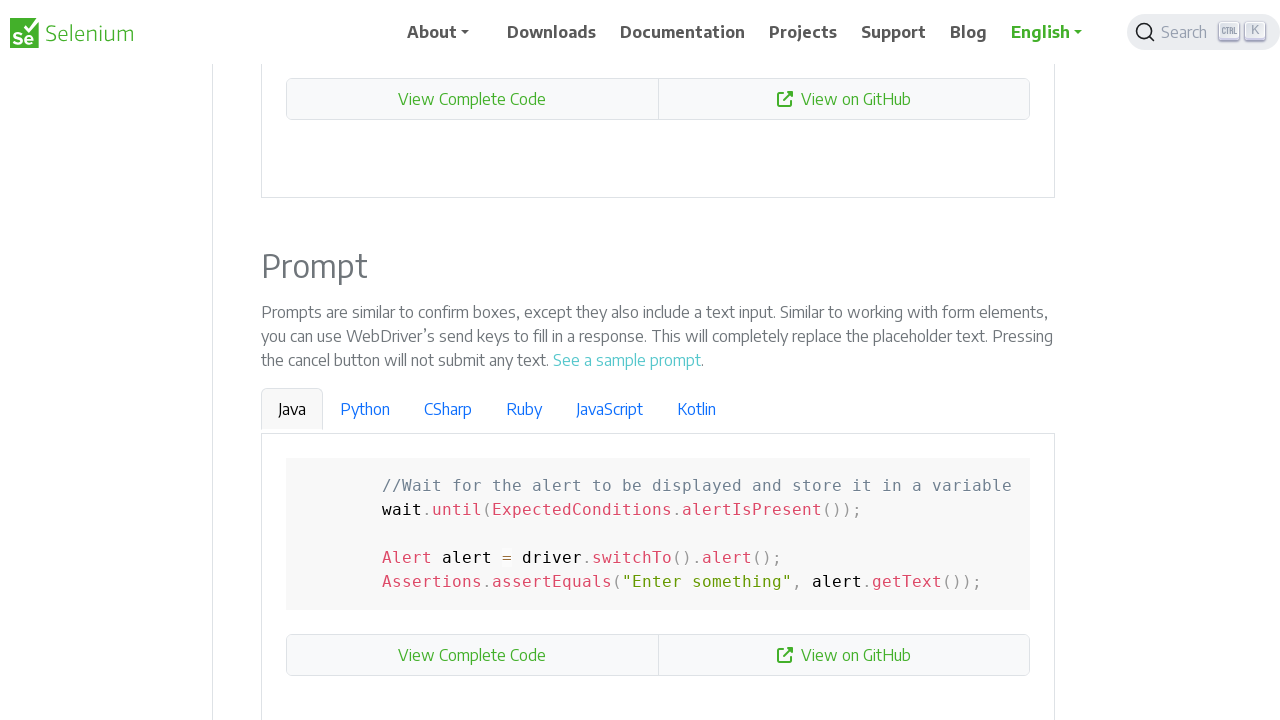

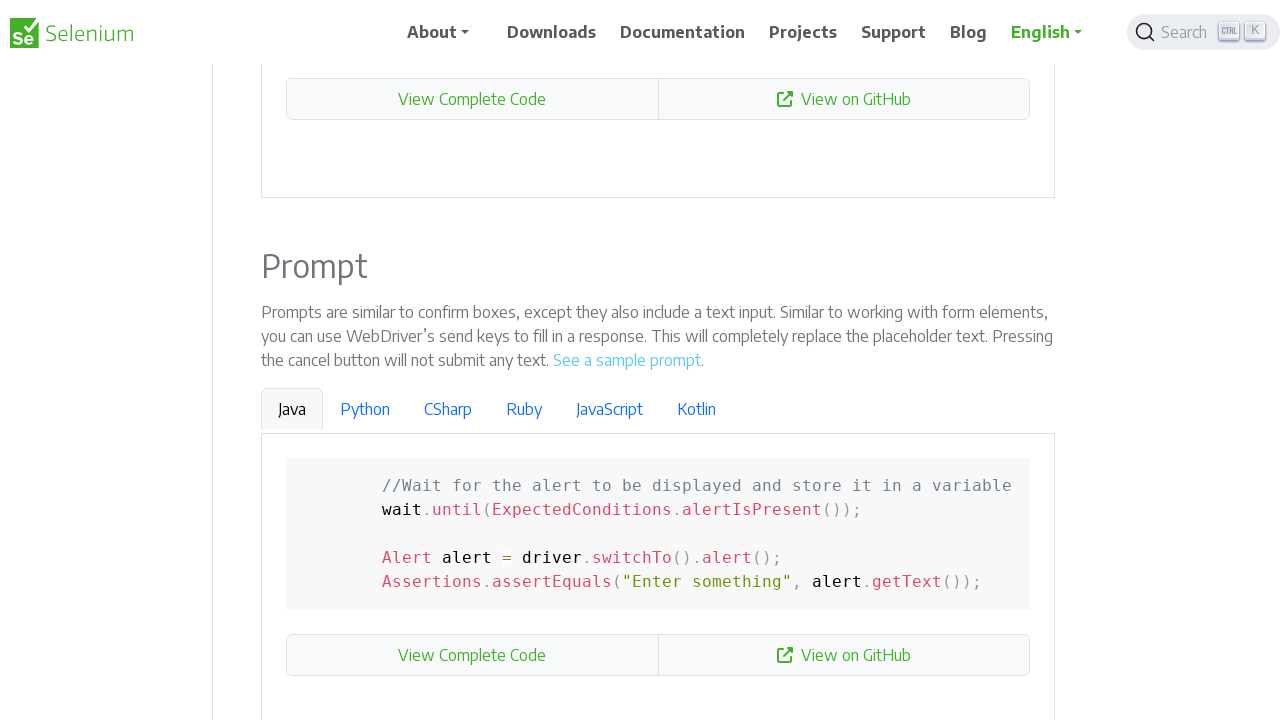